Tests the salary calculator with invalid input (zero hours per week) to verify error handling behavior

Starting URL: https://www.calculator.net/salary-calculator.html

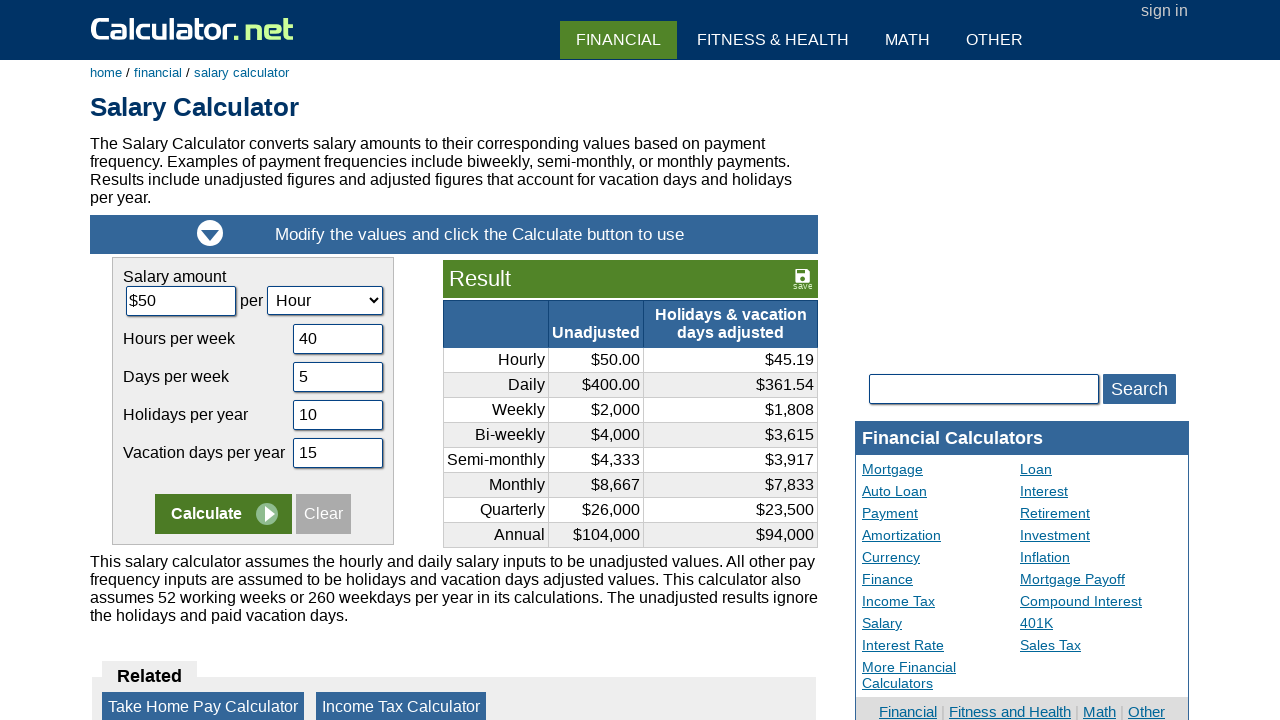

Cleared hourly rate field on #camount
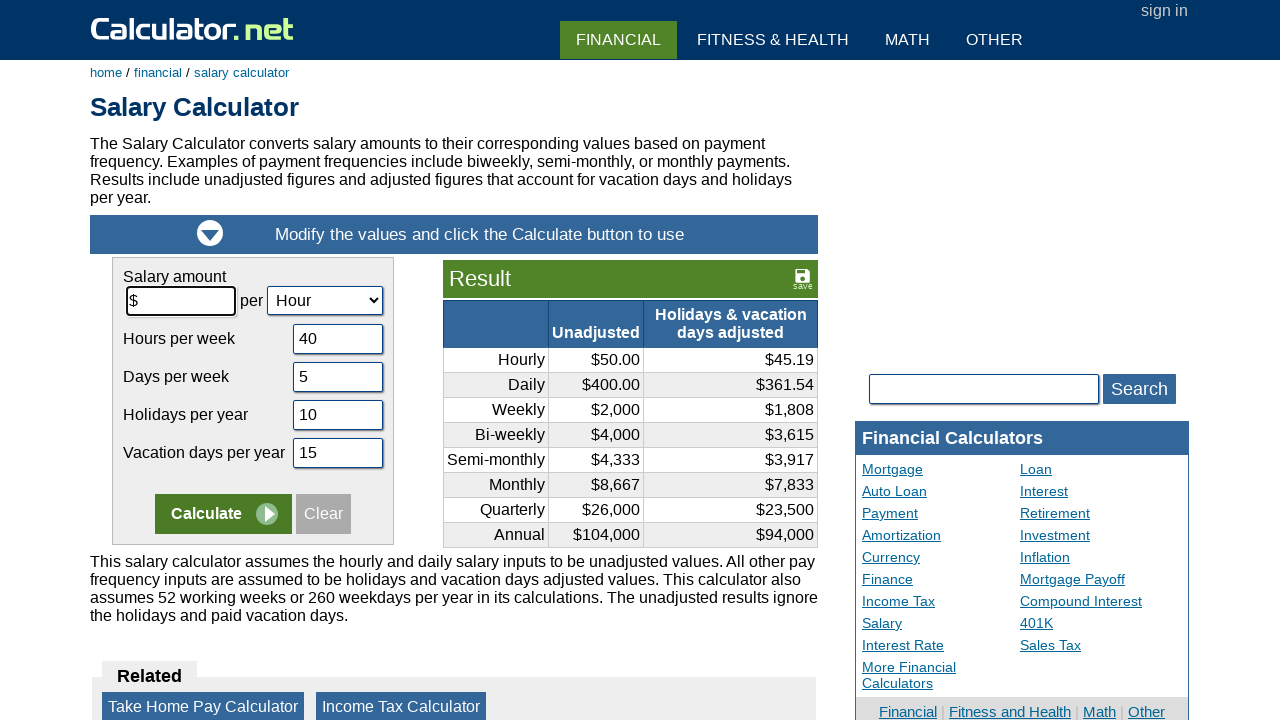

Filled hourly rate field with 14 on #camount
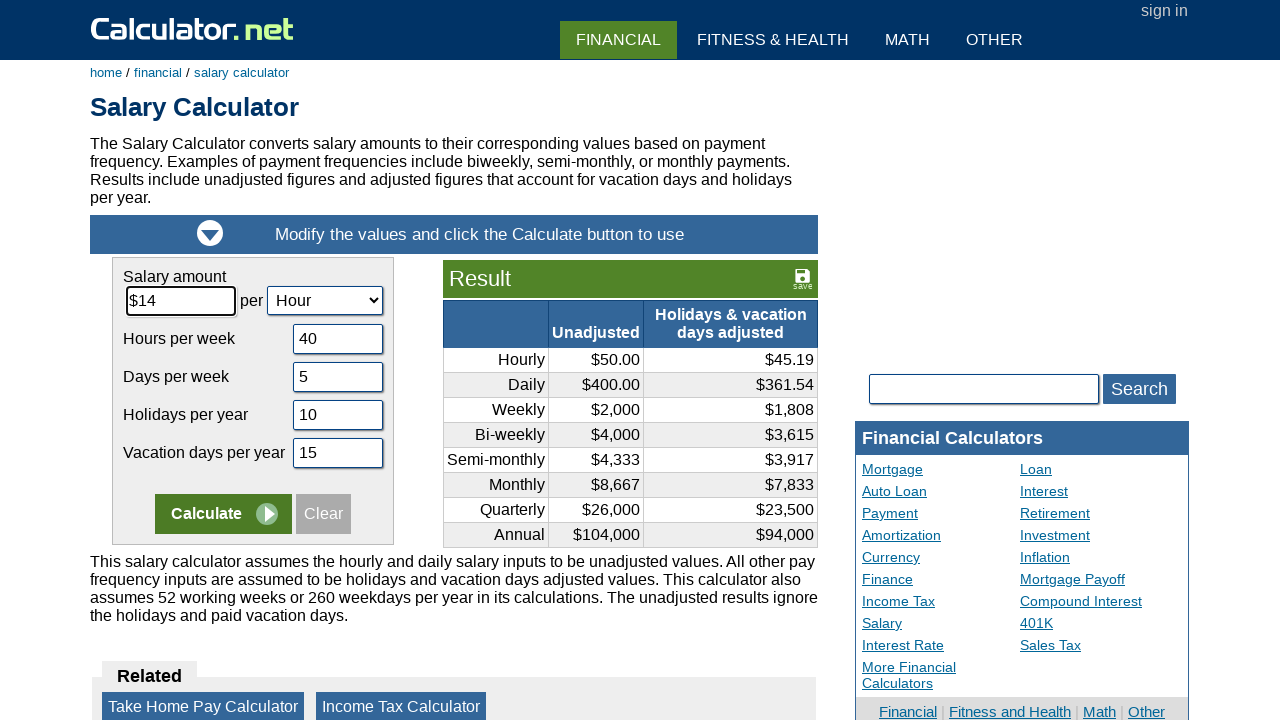

Cleared hours per week field on #chours
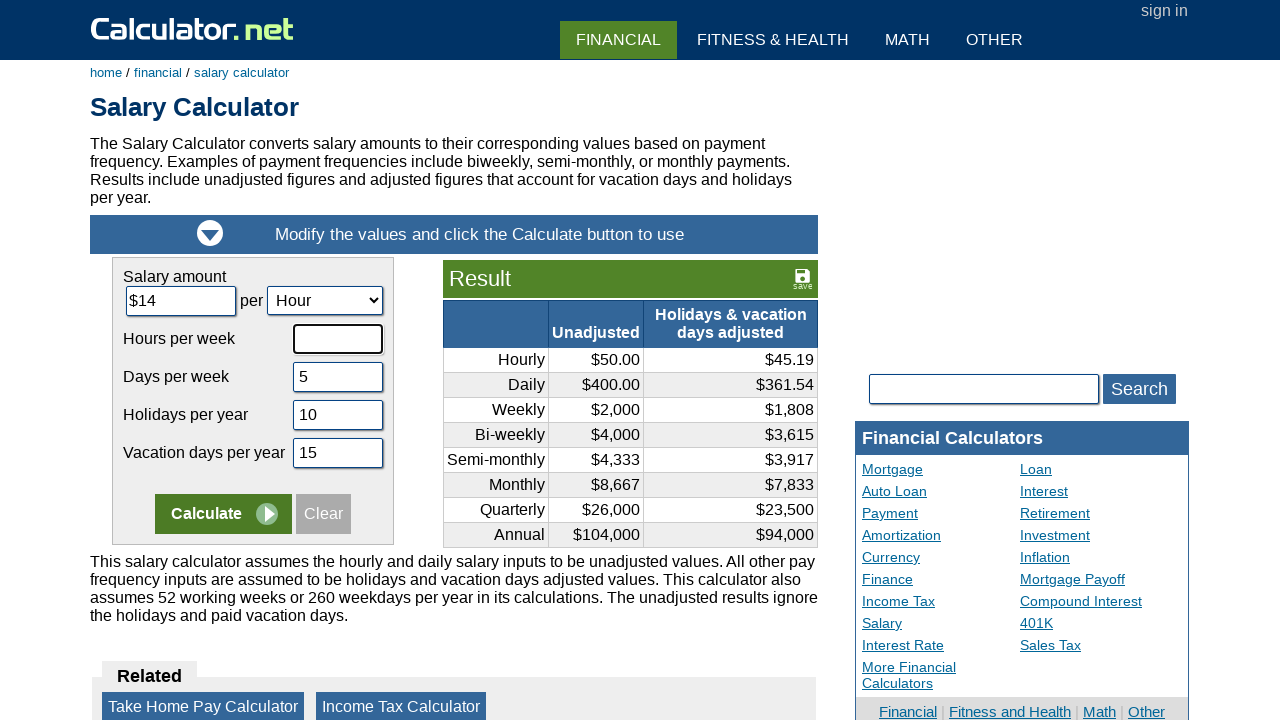

Filled hours per week field with invalid value 0 on #chours
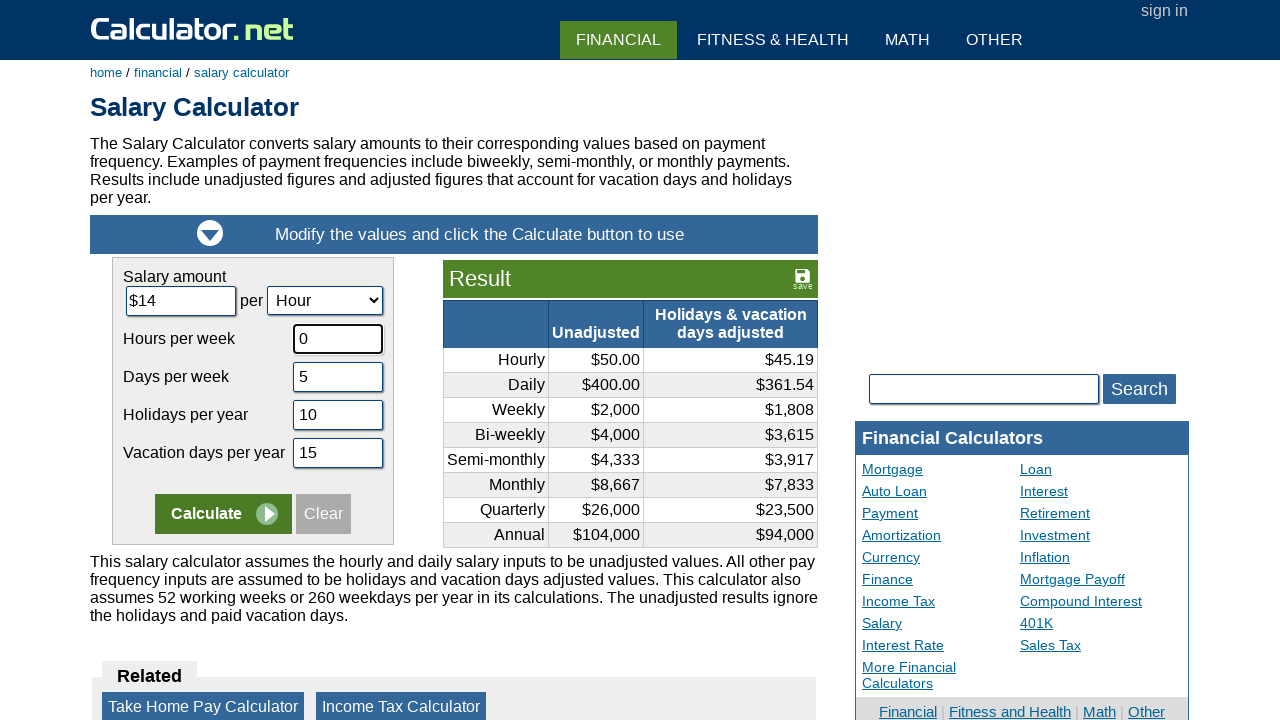

Cleared days per week field on #cdays
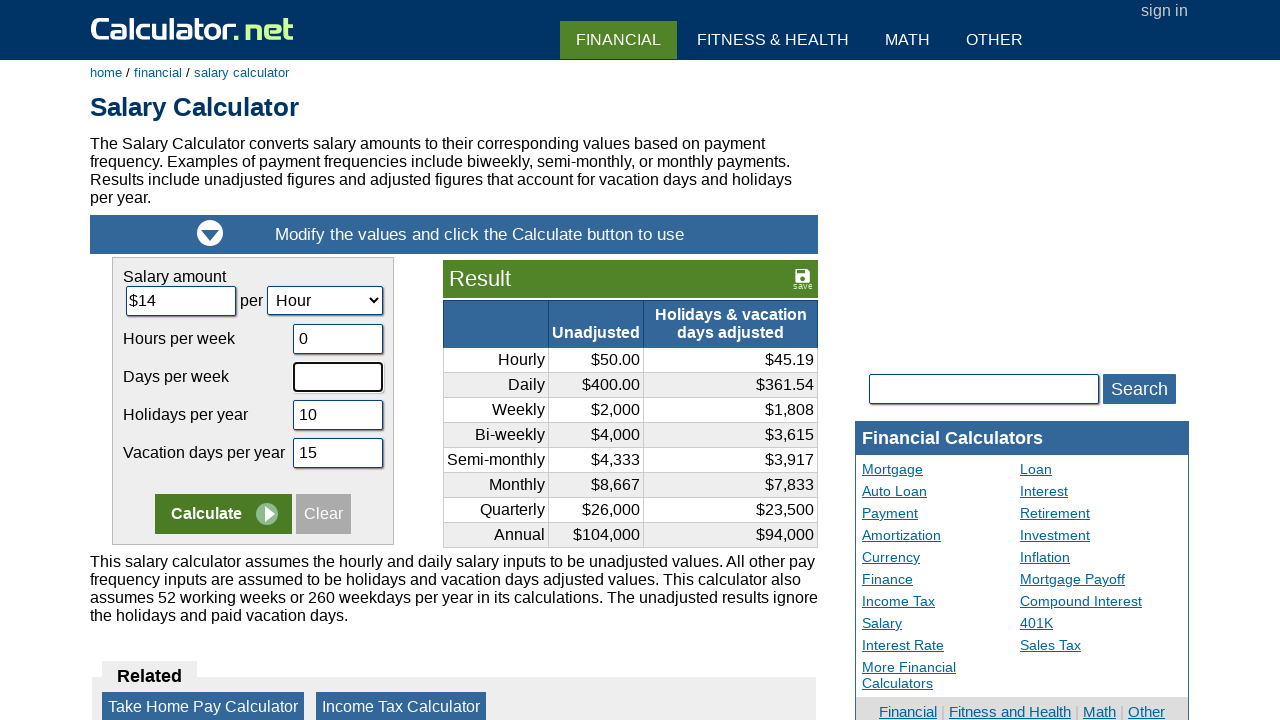

Filled days per week field with 7 on #cdays
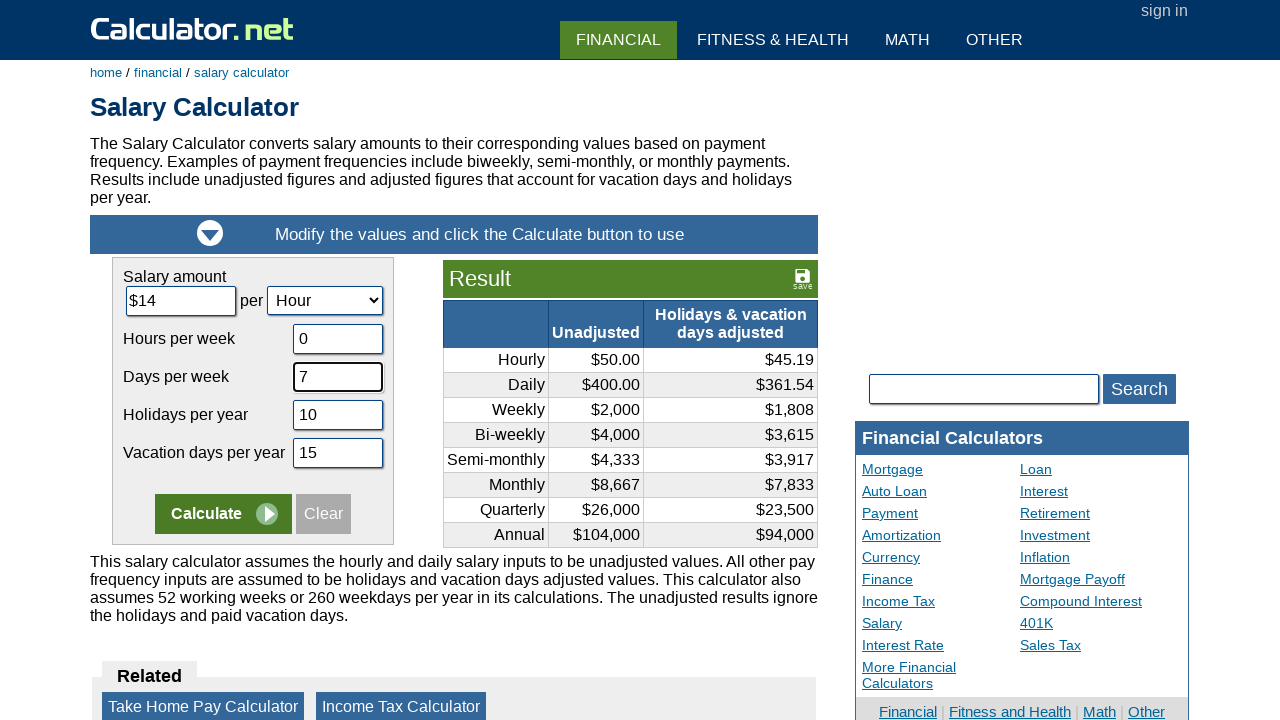

Cleared vacation days per year field on #cvacation
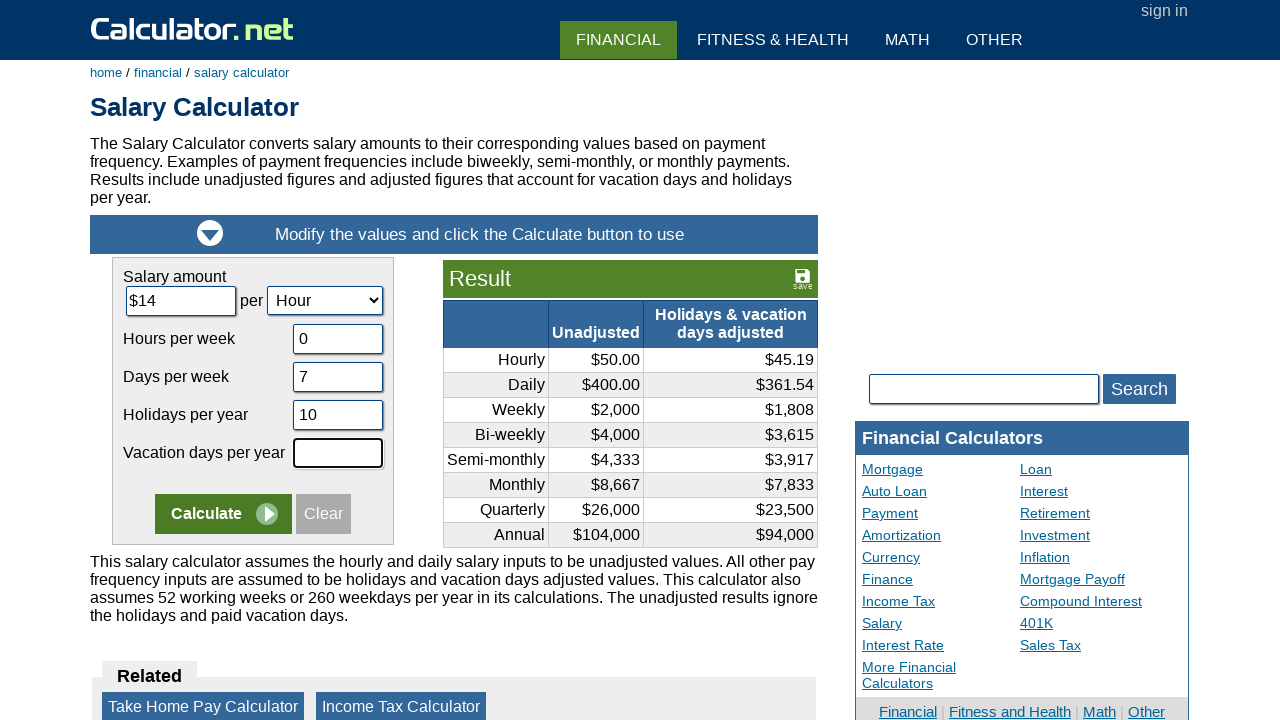

Filled vacation days per year field with 0 on #cvacation
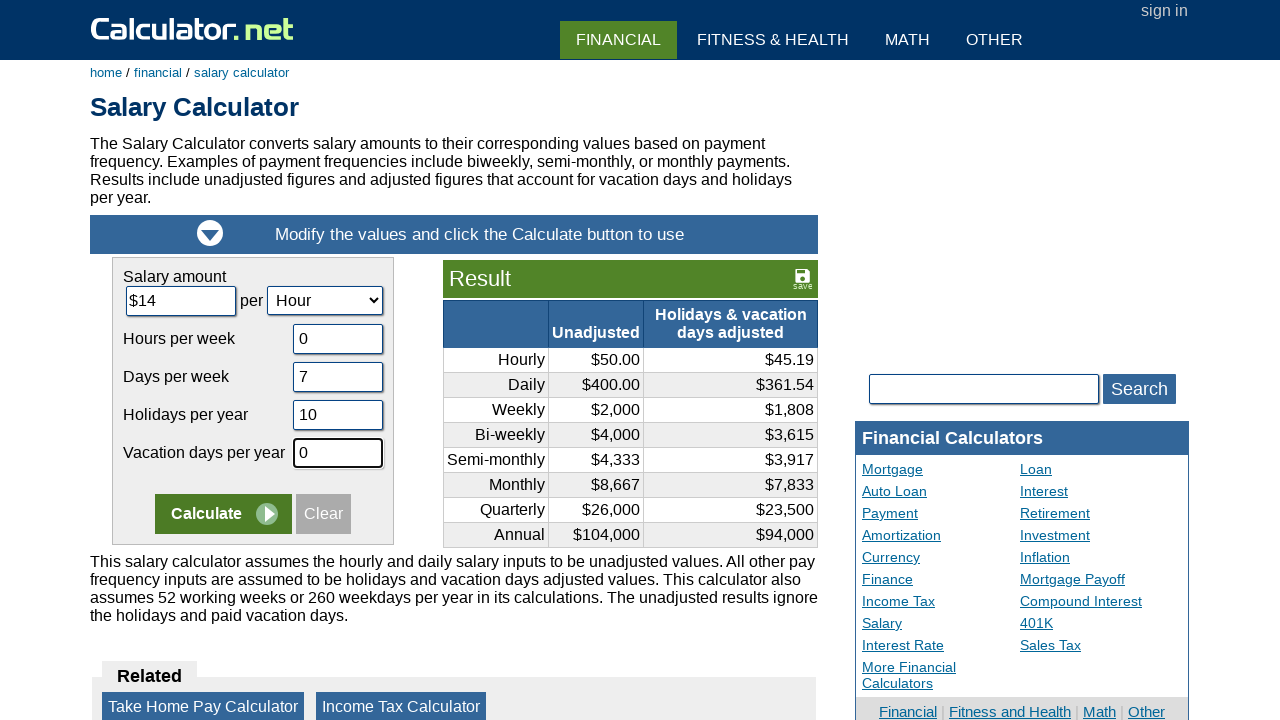

Cleared holidays per year field on #cholidays
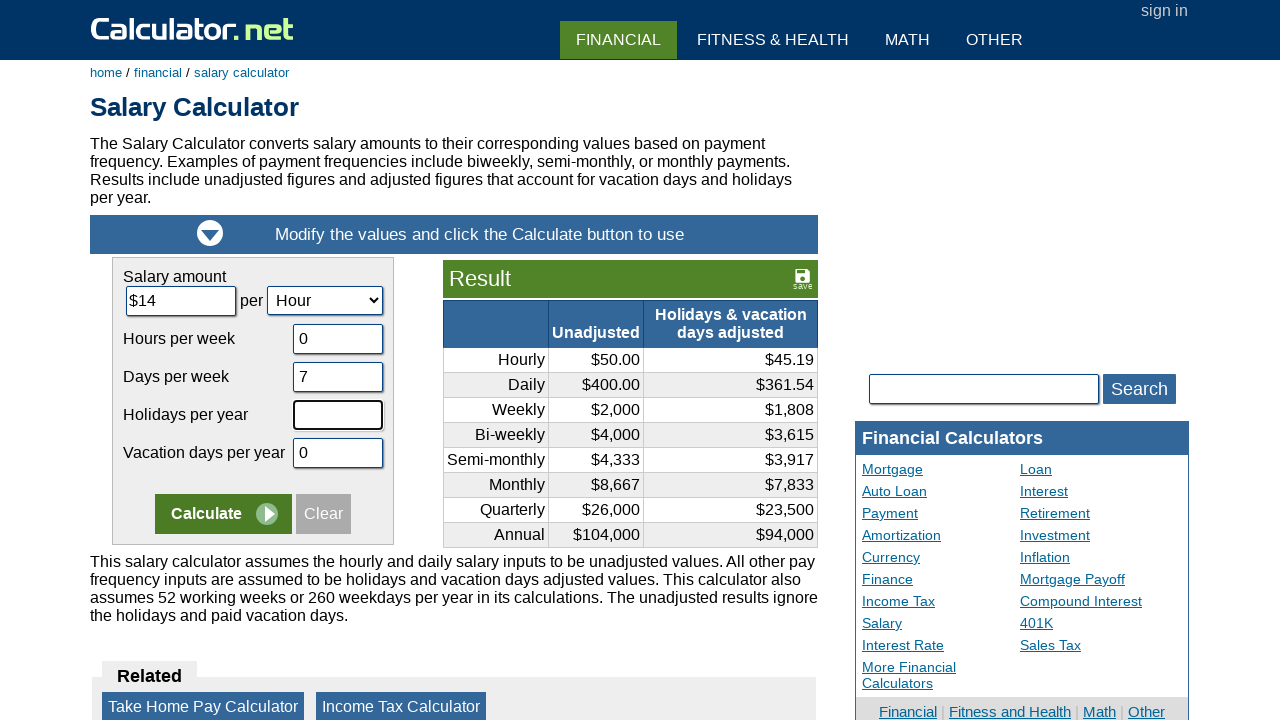

Filled holidays per year field with 0 on #cholidays
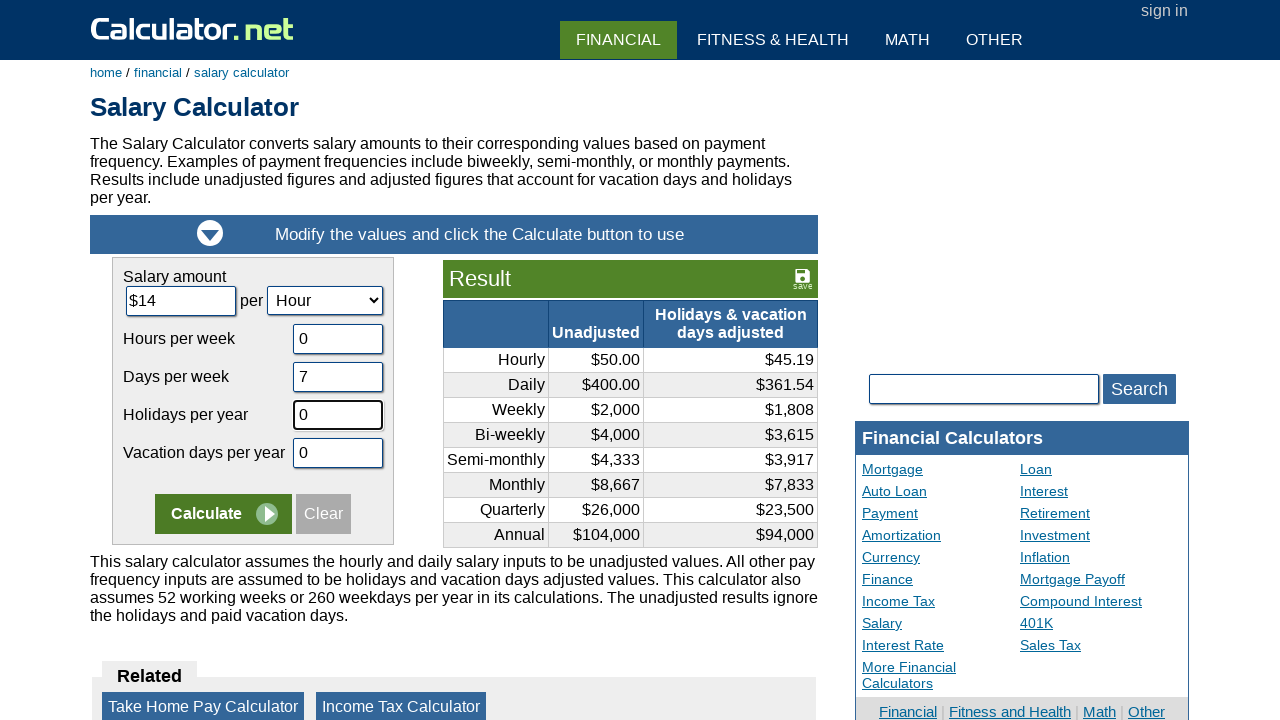

Clicked submit button to calculate salary with invalid input at (223, 514) on input[name='x']
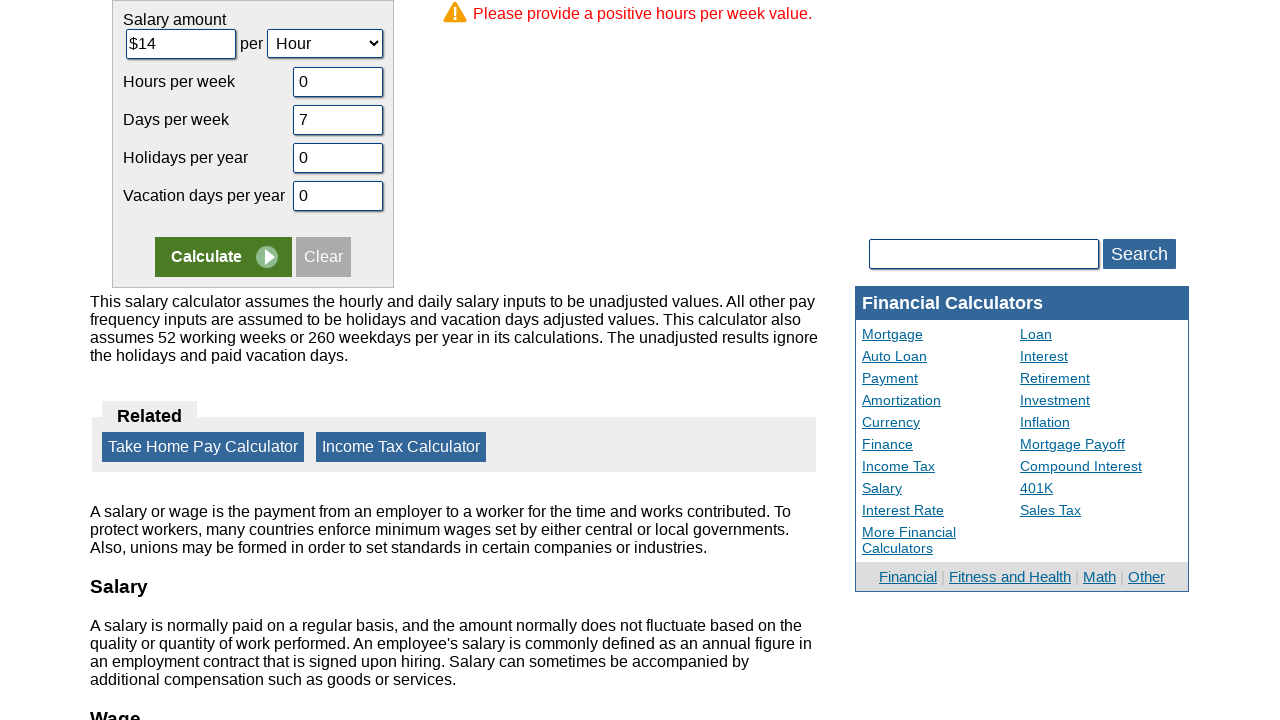

Error message or result appeared after submission
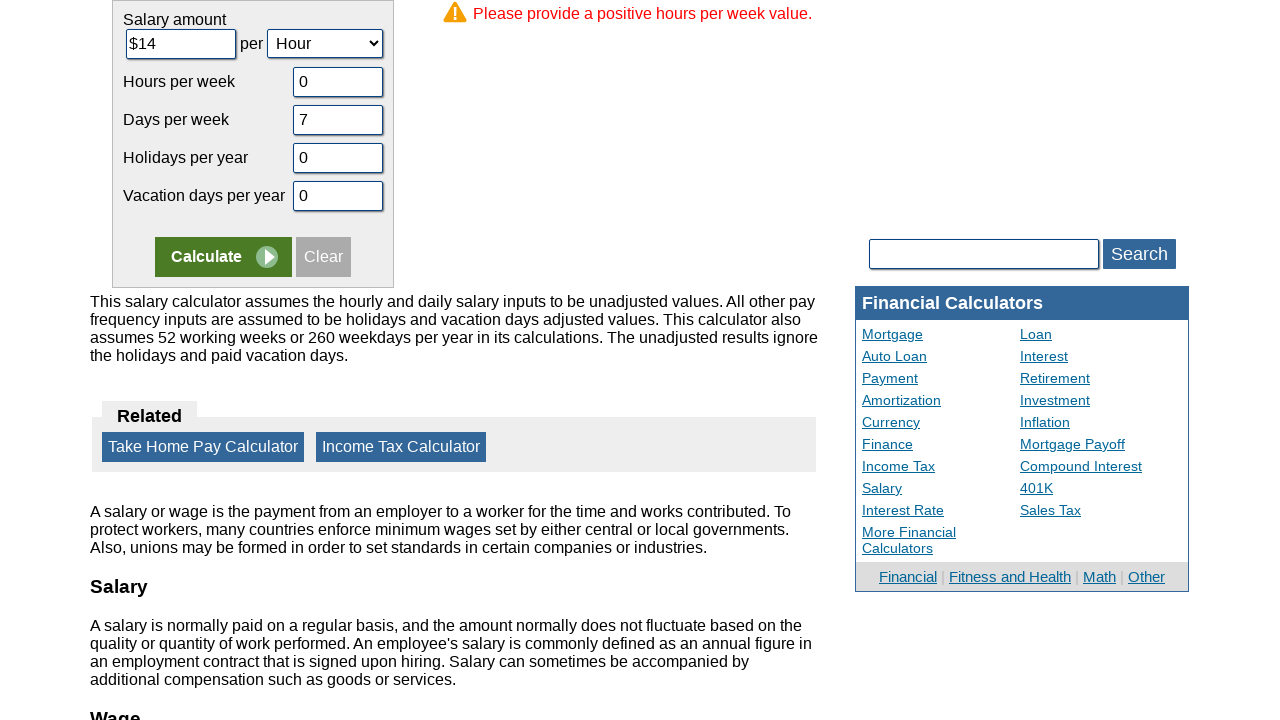

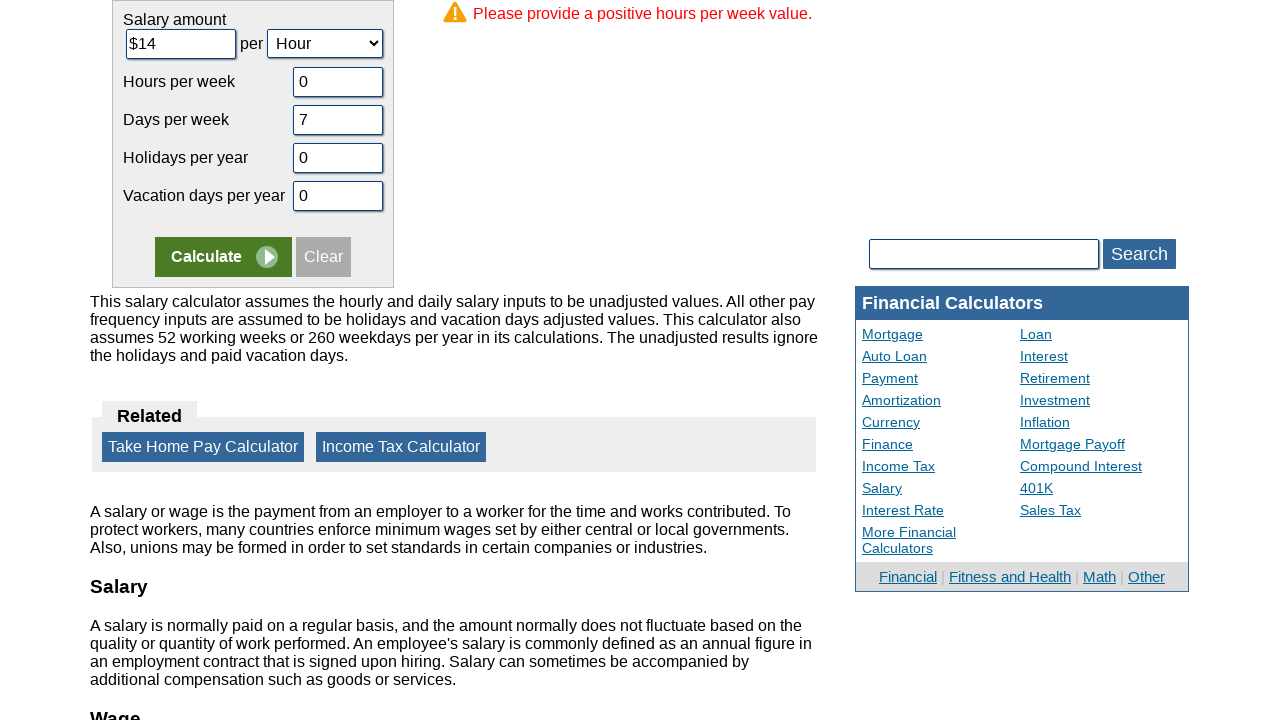